Tests creating tasks, marking them all as completed, and then clearing all completed tasks

Starting URL: https://todomvc.com/examples/react/dist/

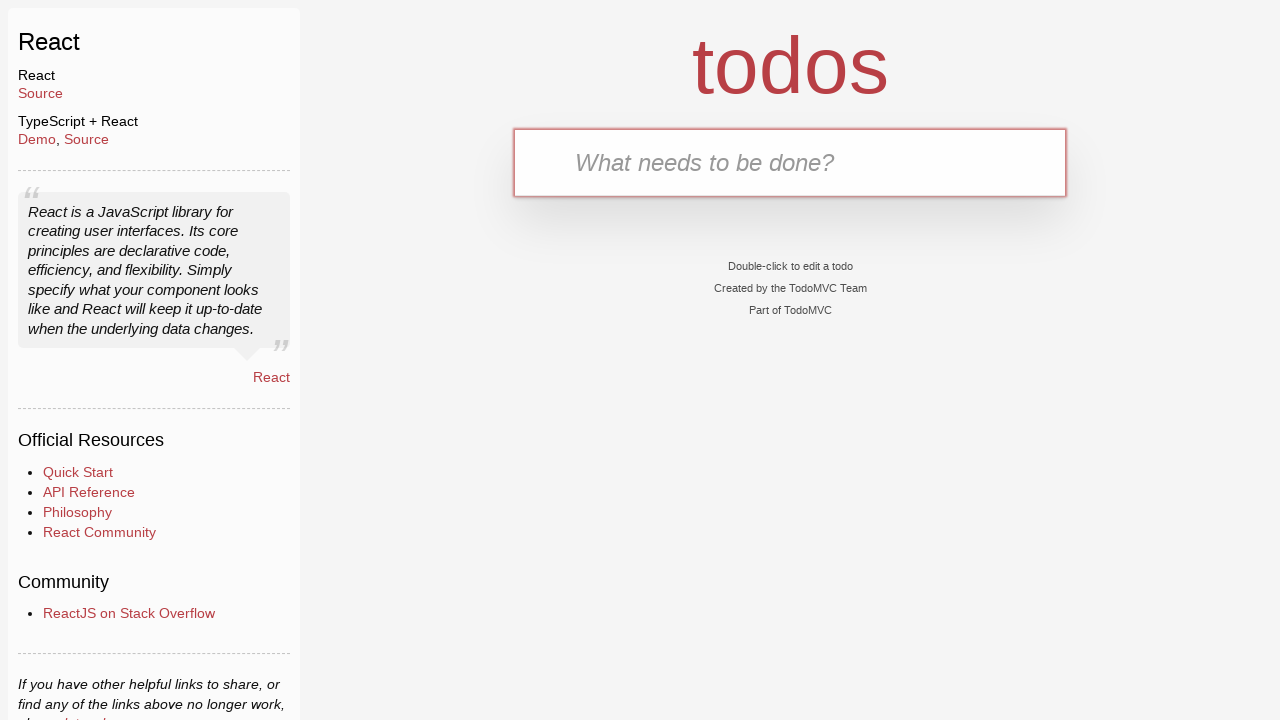

Filled todo input with 'task1' on #todo-input
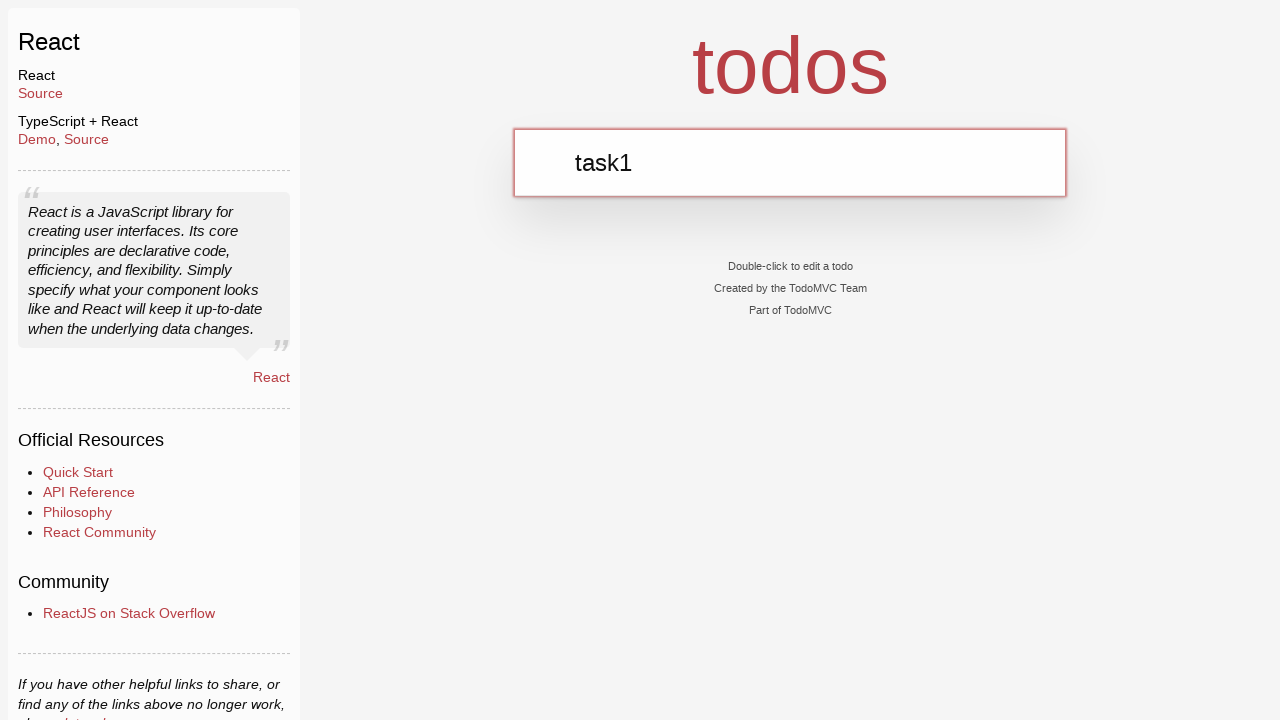

Pressed Enter to create task1 on #todo-input
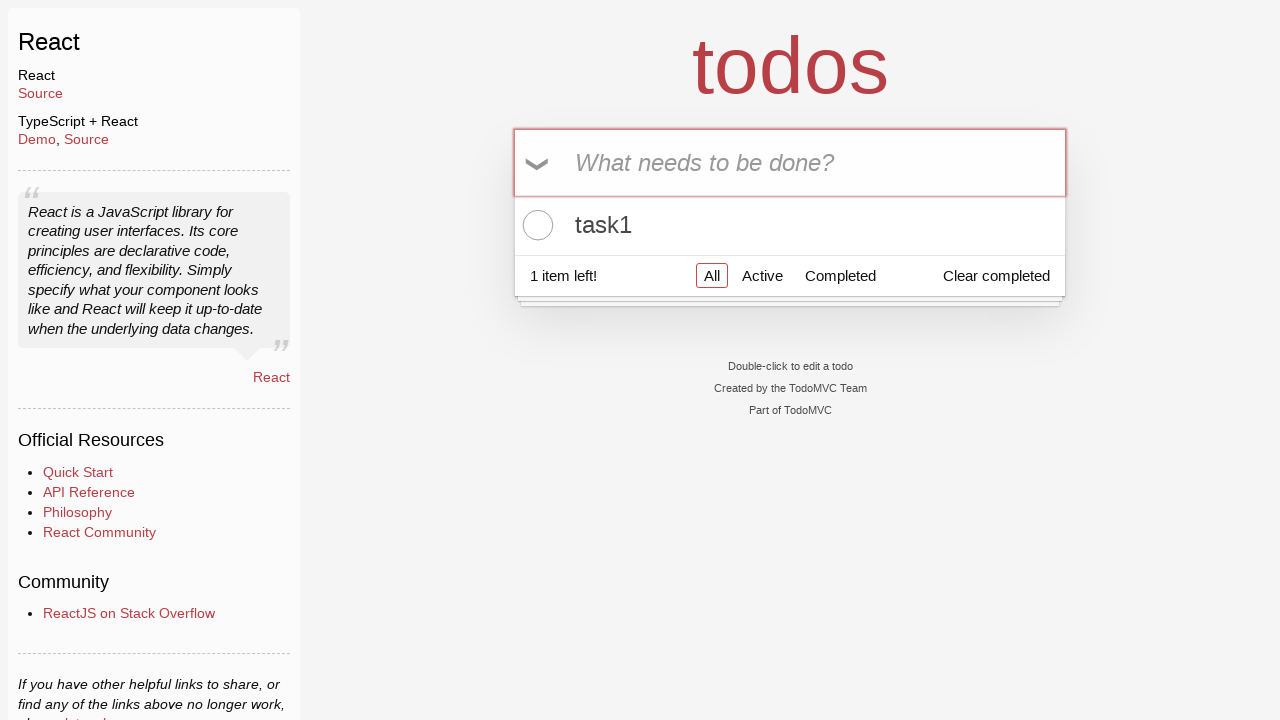

Filled todo input with 'task2' on #todo-input
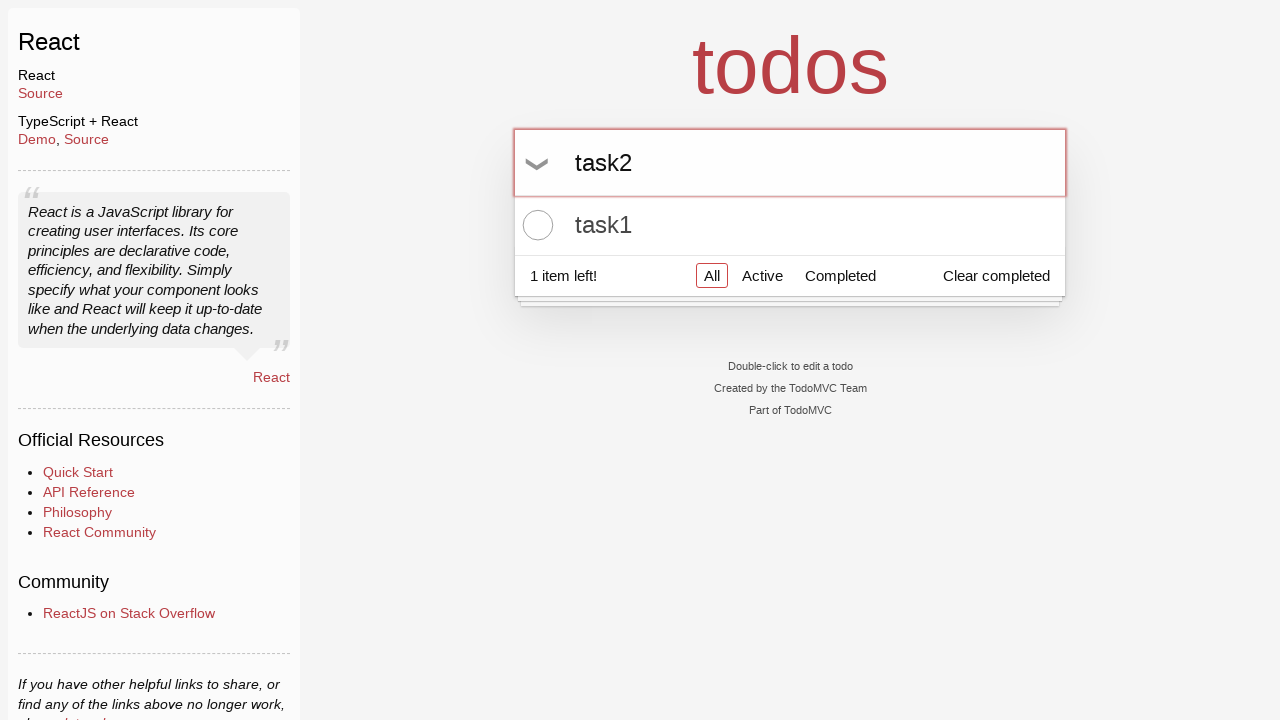

Pressed Enter to create task2 on #todo-input
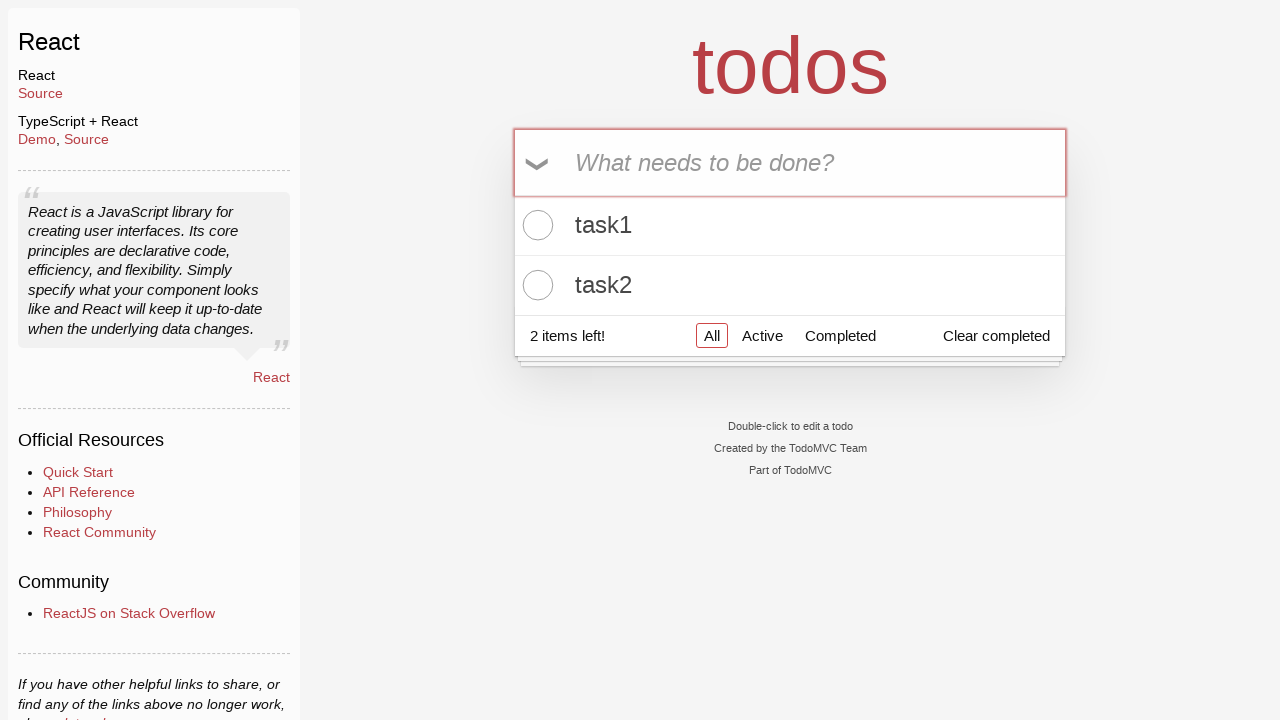

Filled todo input with 'task3' on #todo-input
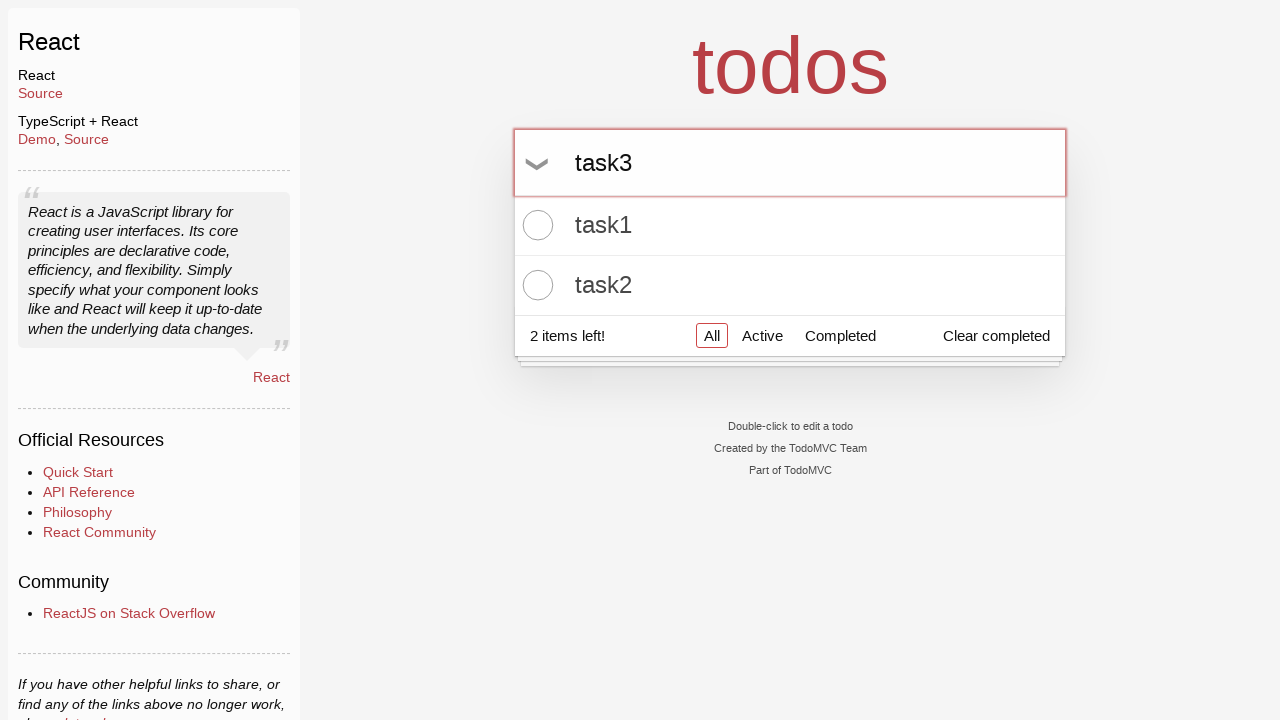

Pressed Enter to create task3 on #todo-input
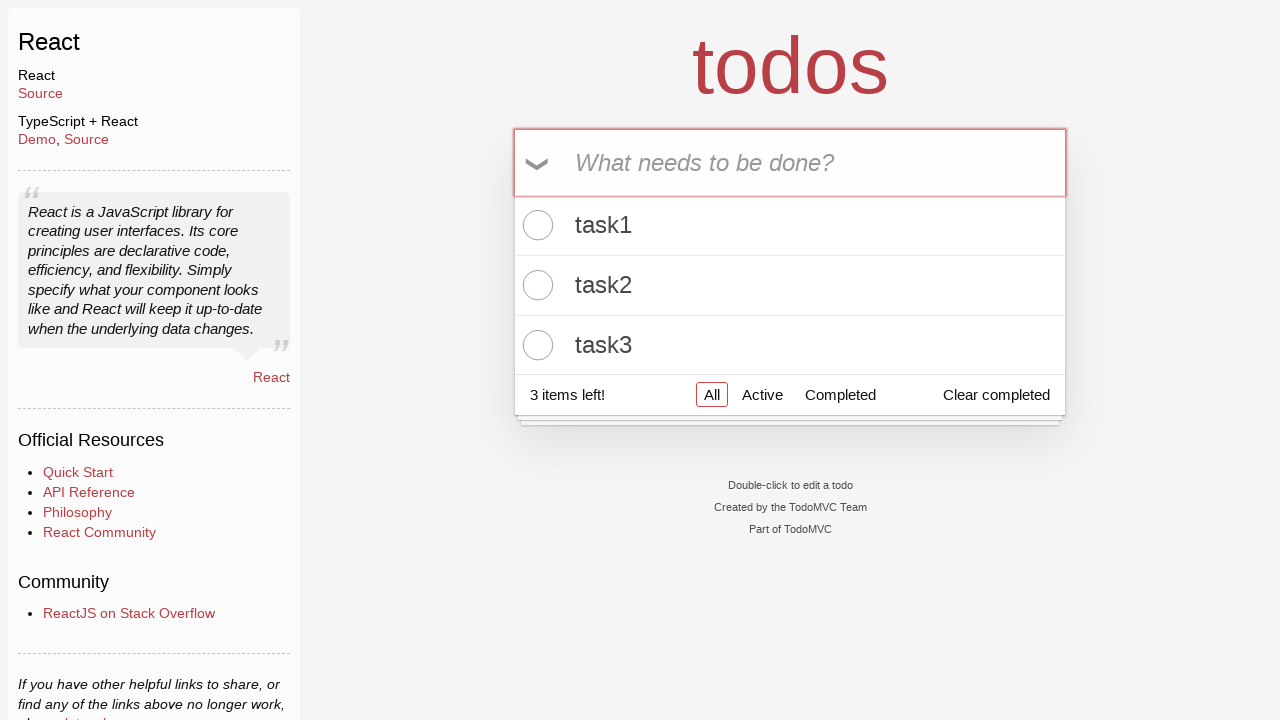

Waited for todo items to be created
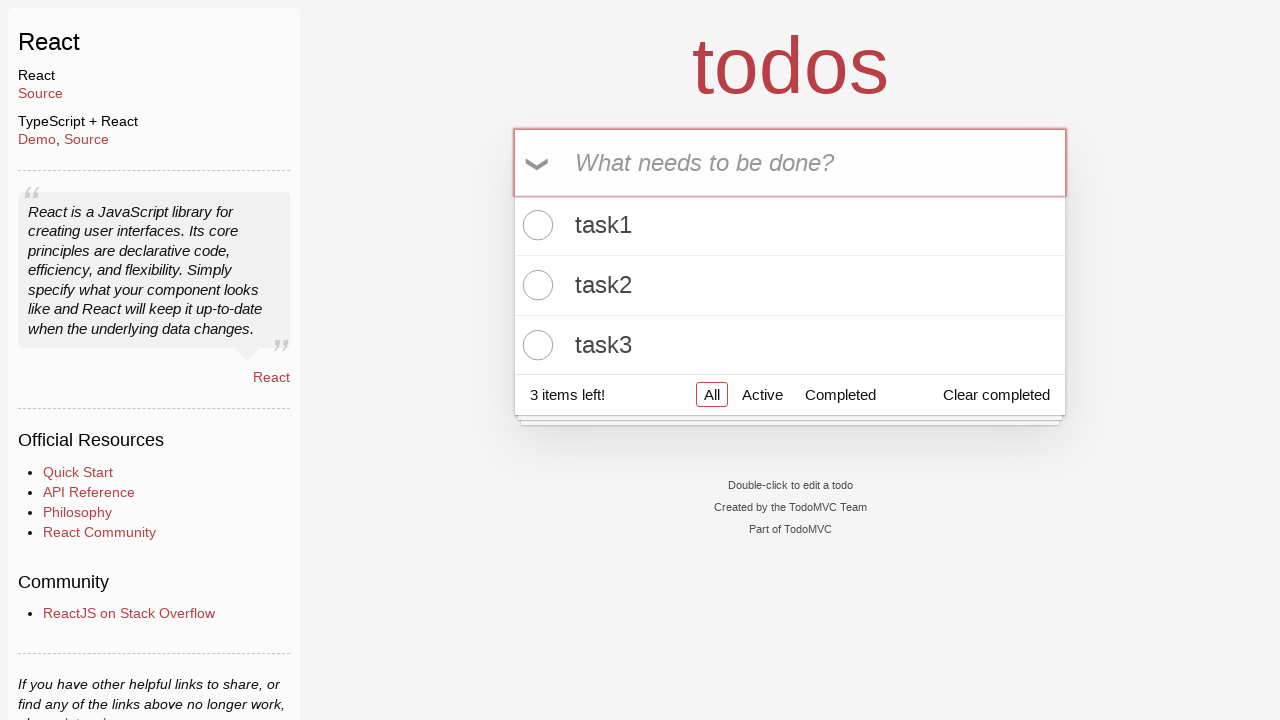

Clicked checkbox to complete task 1 at (535, 225) on input.toggle[data-testid='todo-item-toggle'] >> nth=0
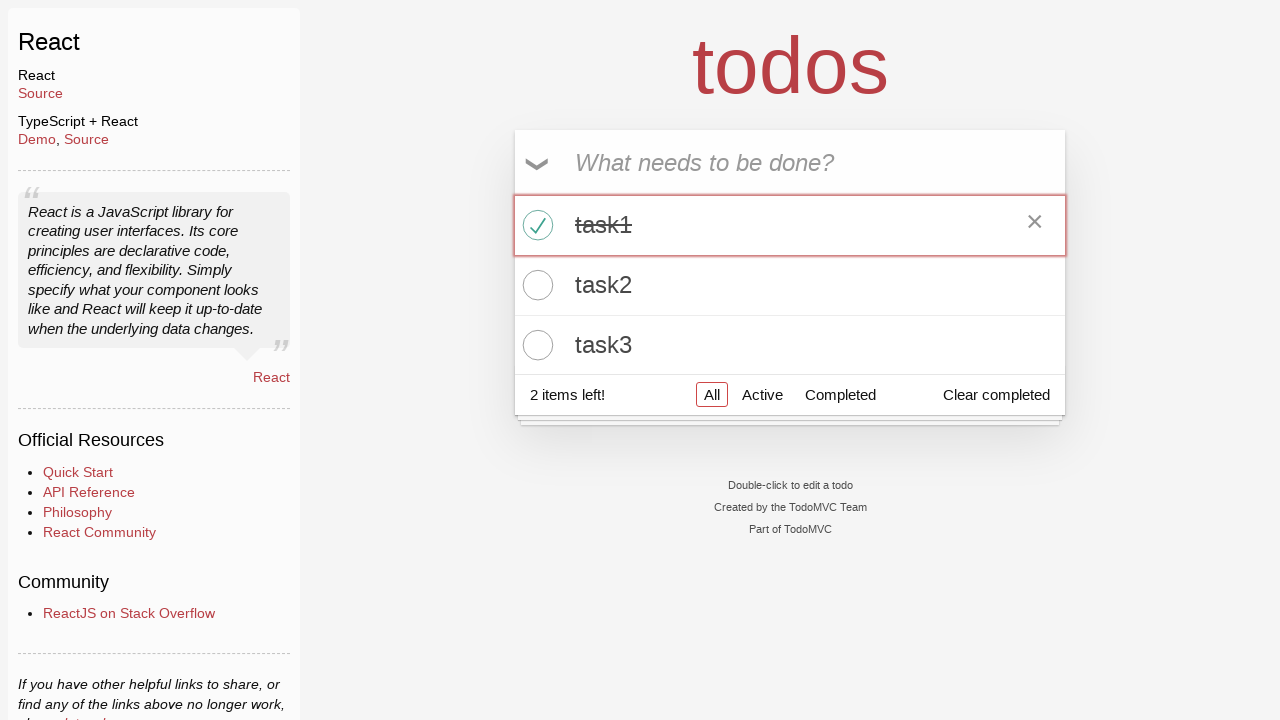

Clicked checkbox to complete task 2 at (535, 285) on input.toggle[data-testid='todo-item-toggle'] >> nth=1
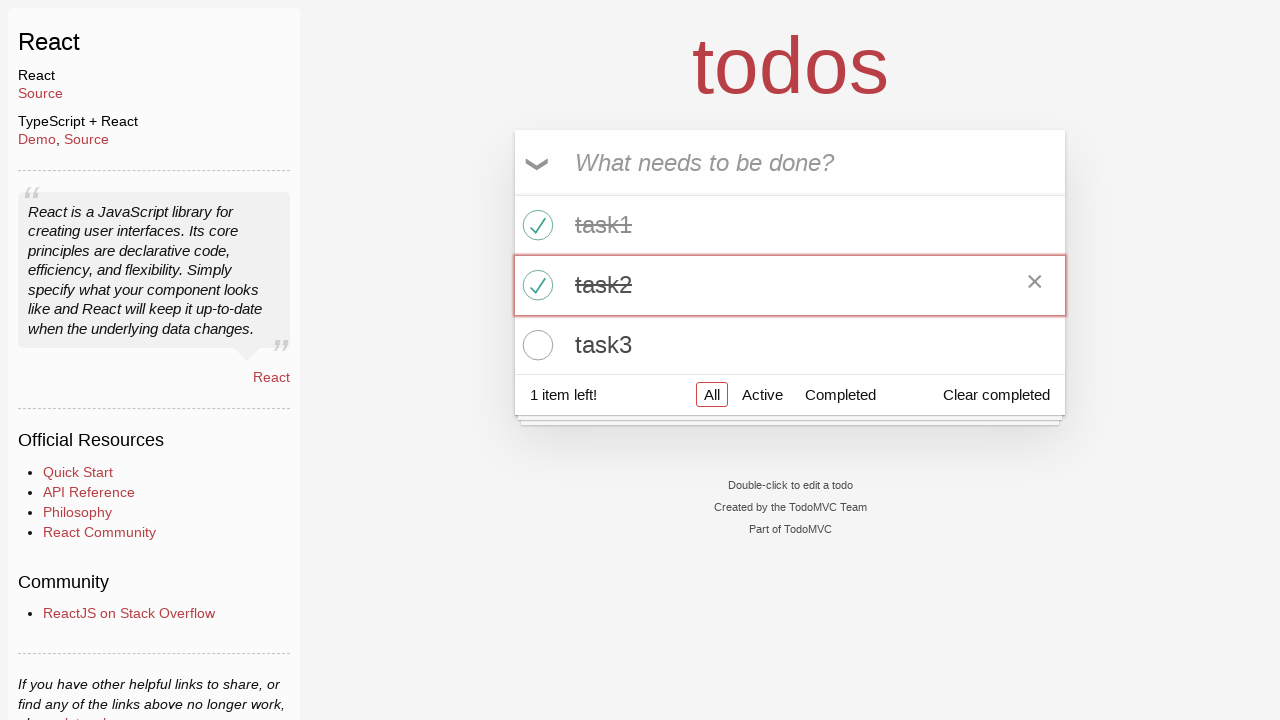

Clicked checkbox to complete task 3 at (535, 345) on input.toggle[data-testid='todo-item-toggle'] >> nth=2
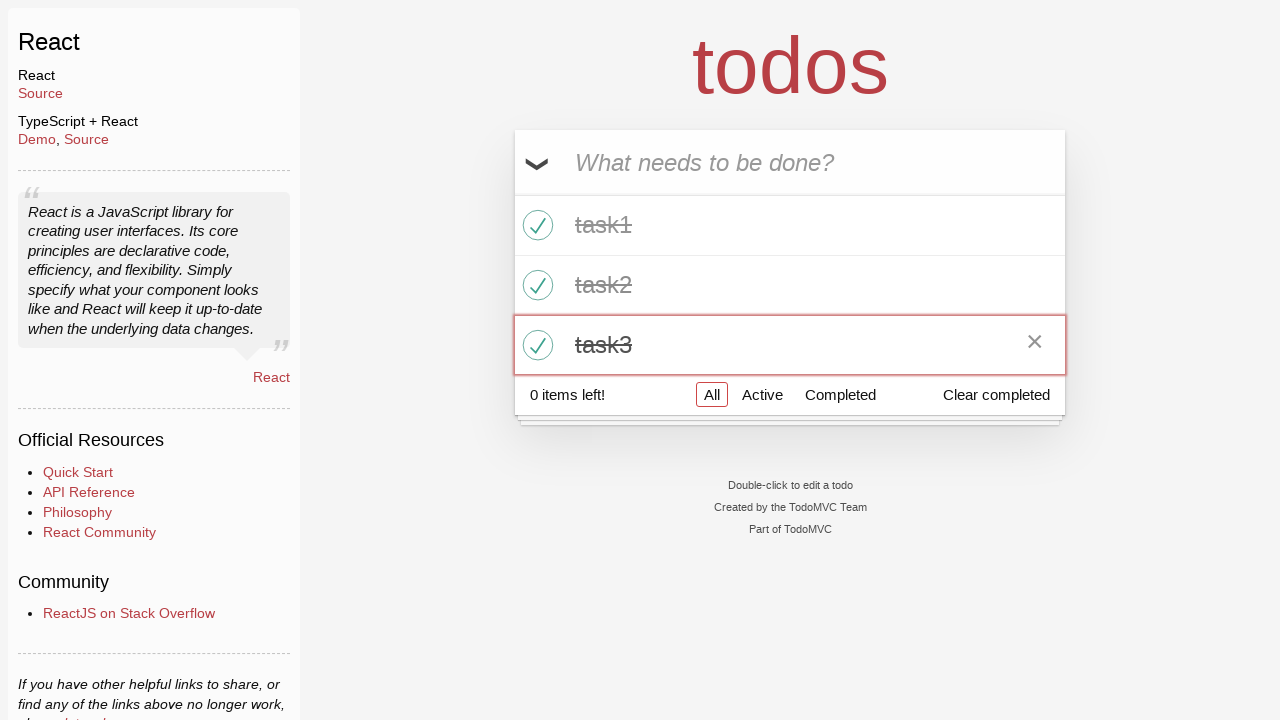

Clicked 'Clear completed' button to remove all completed tasks at (996, 395) on .clear-completed
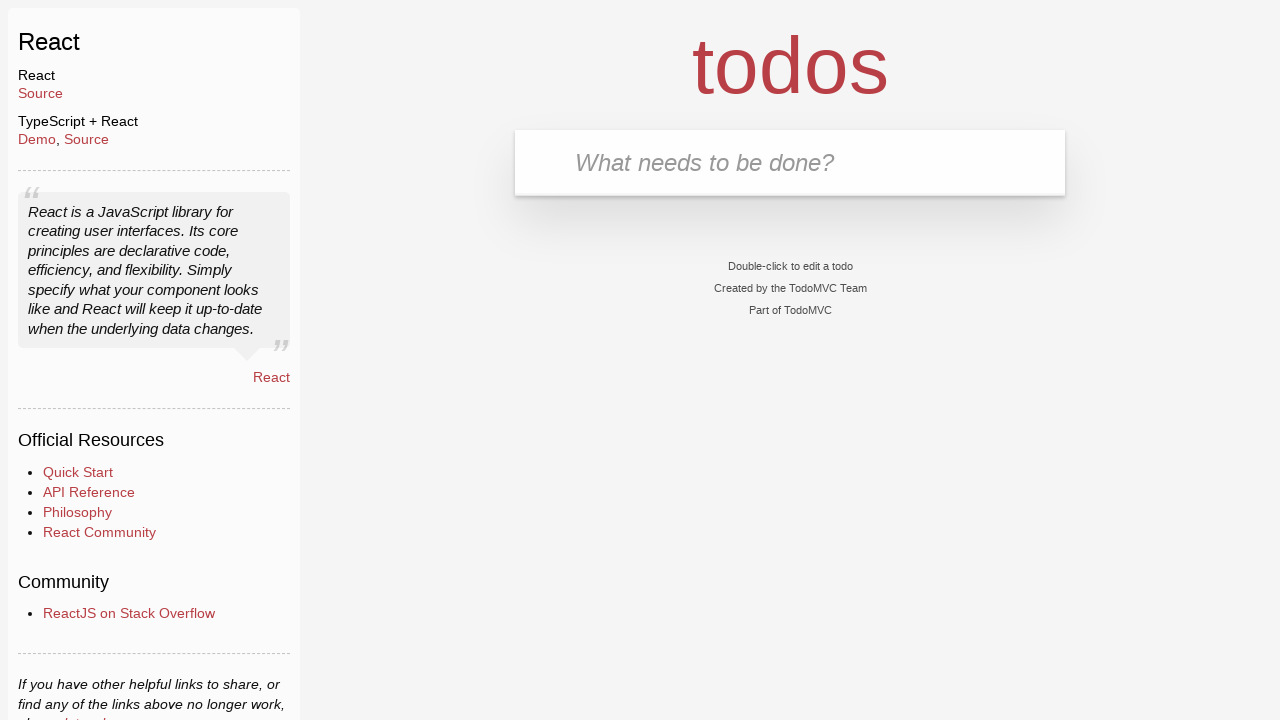

Waited 500ms for DOM update after clearing tasks
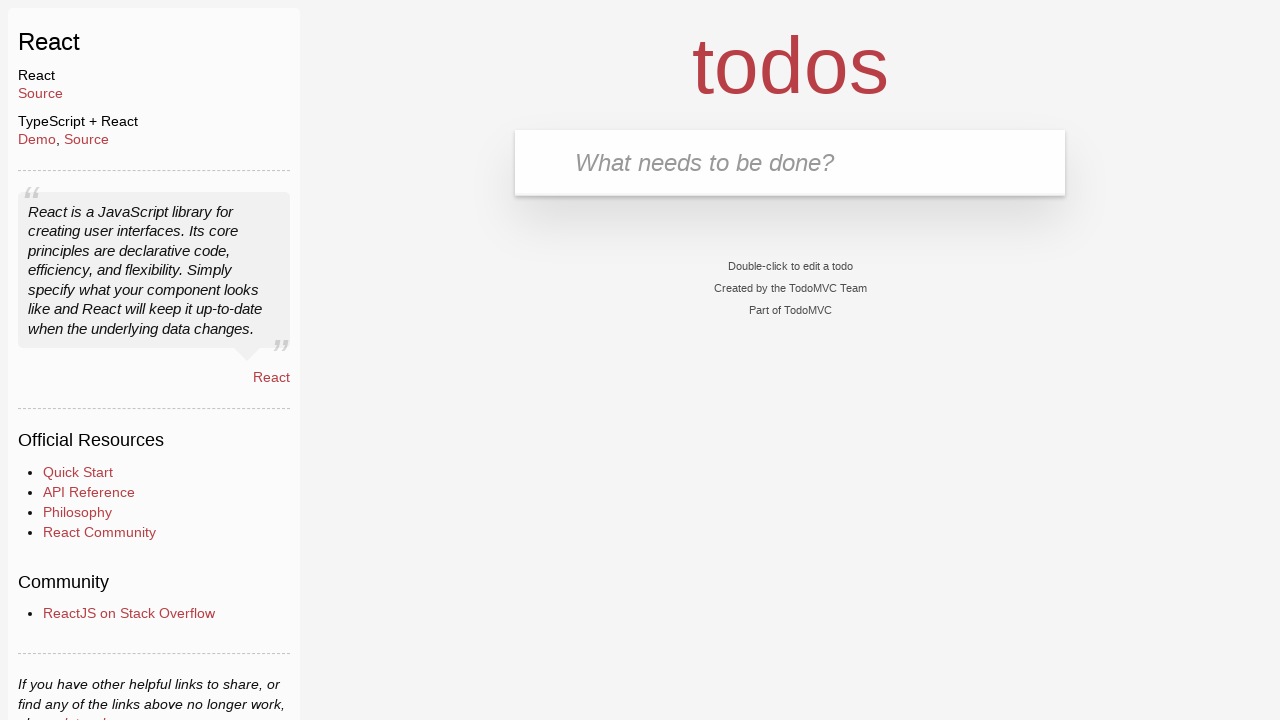

Verified that all tasks have been cleared (count == 0)
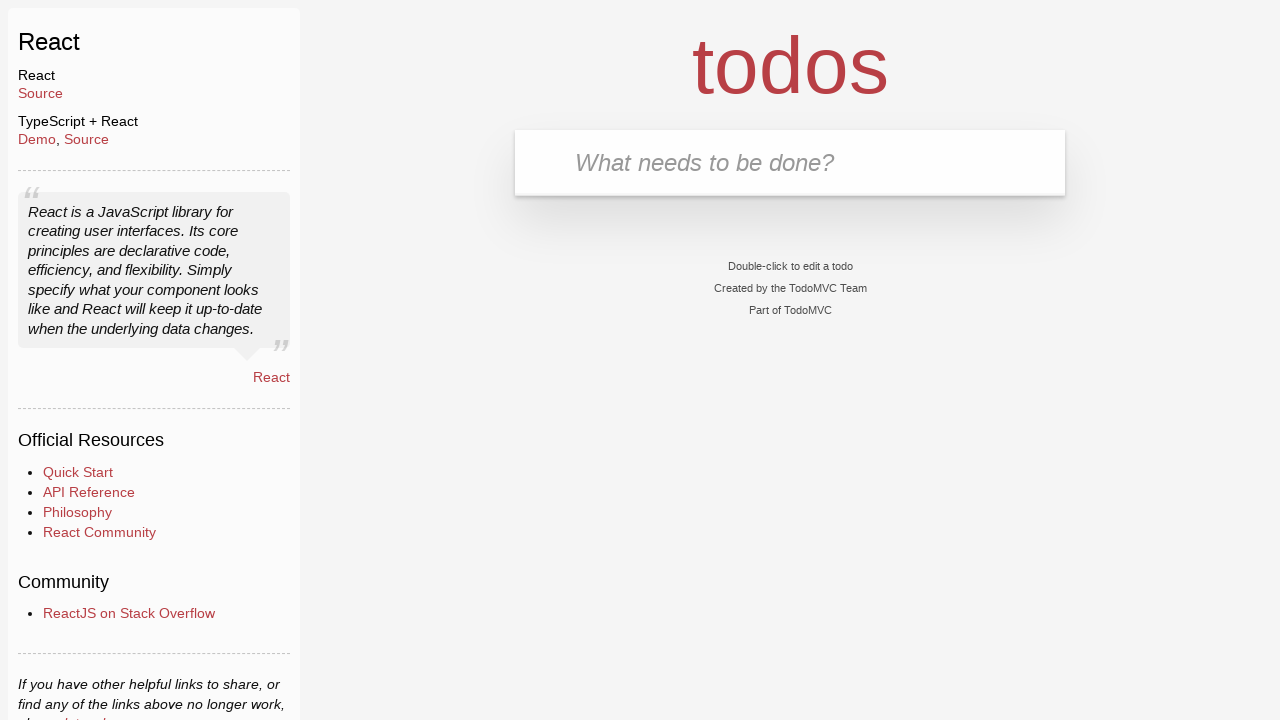

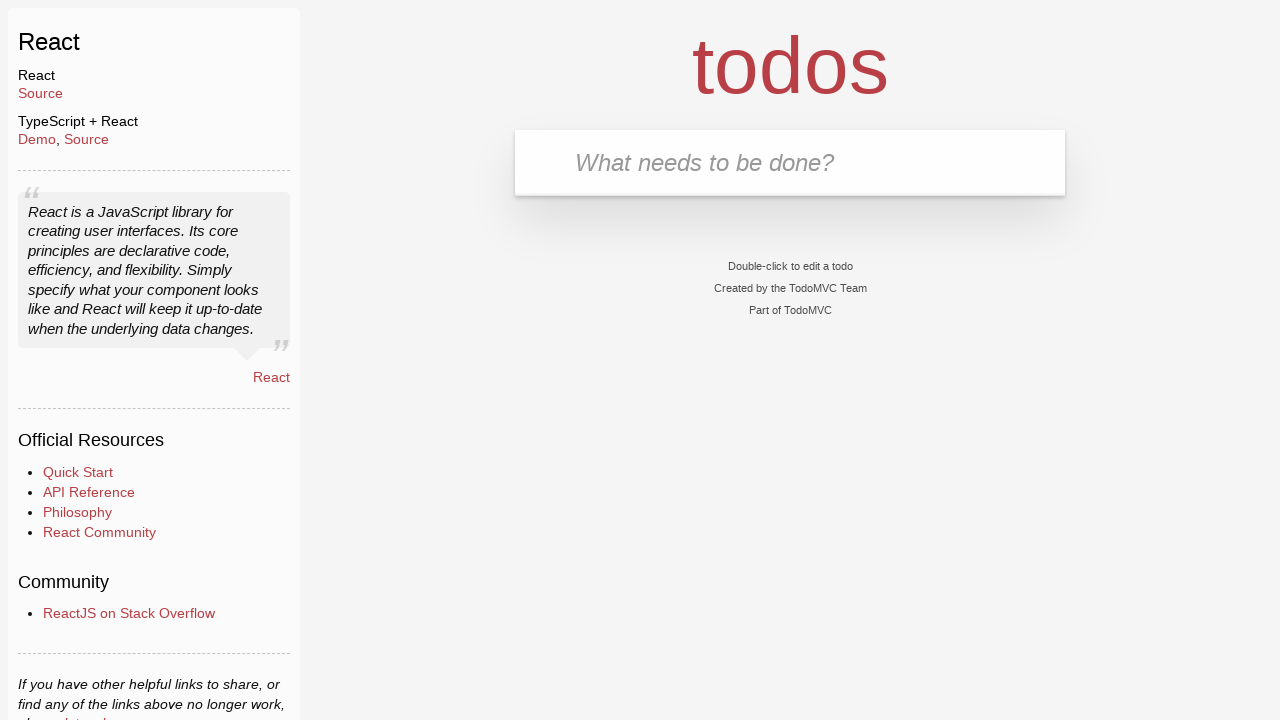